Navigates to a course content page, clicks on the Core Java Test Papers section, and scrolls to make it visible

Starting URL: http://greenstech.in/selenium-course-content.html

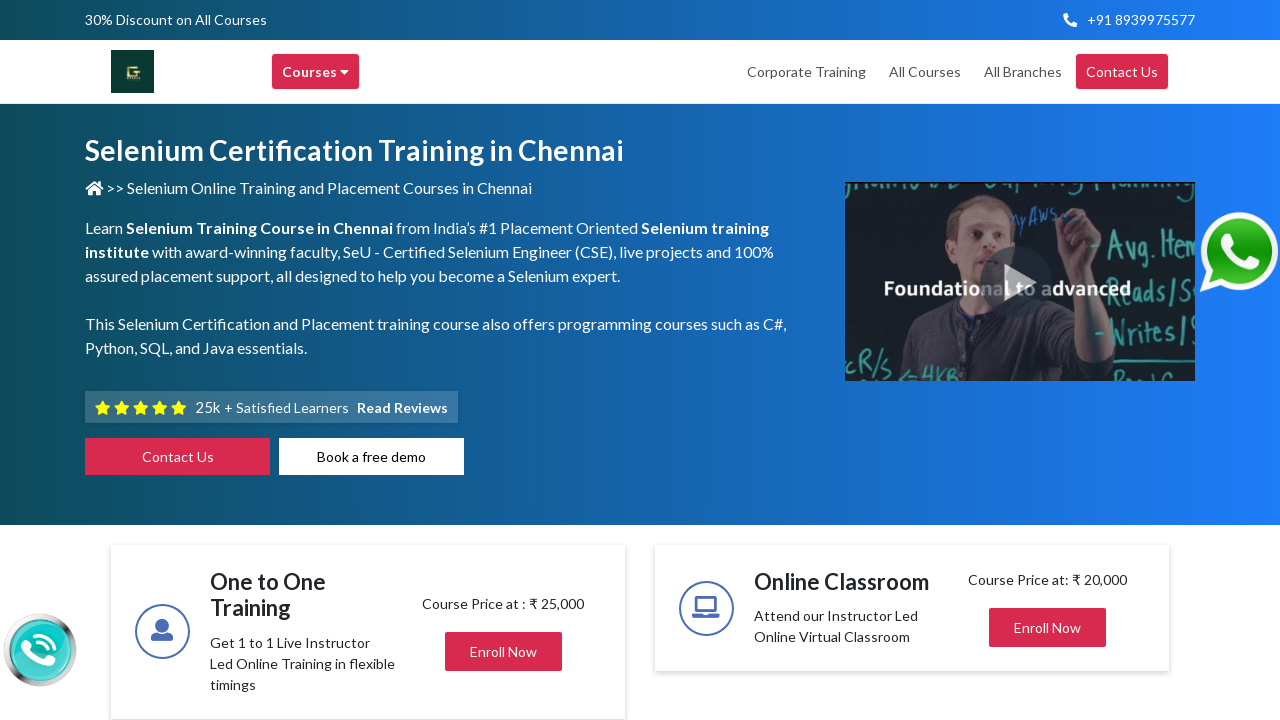

Clicked on Core Java Test Papers section at (1048, 361) on xpath=//div[@title='Core Java Test Papers']
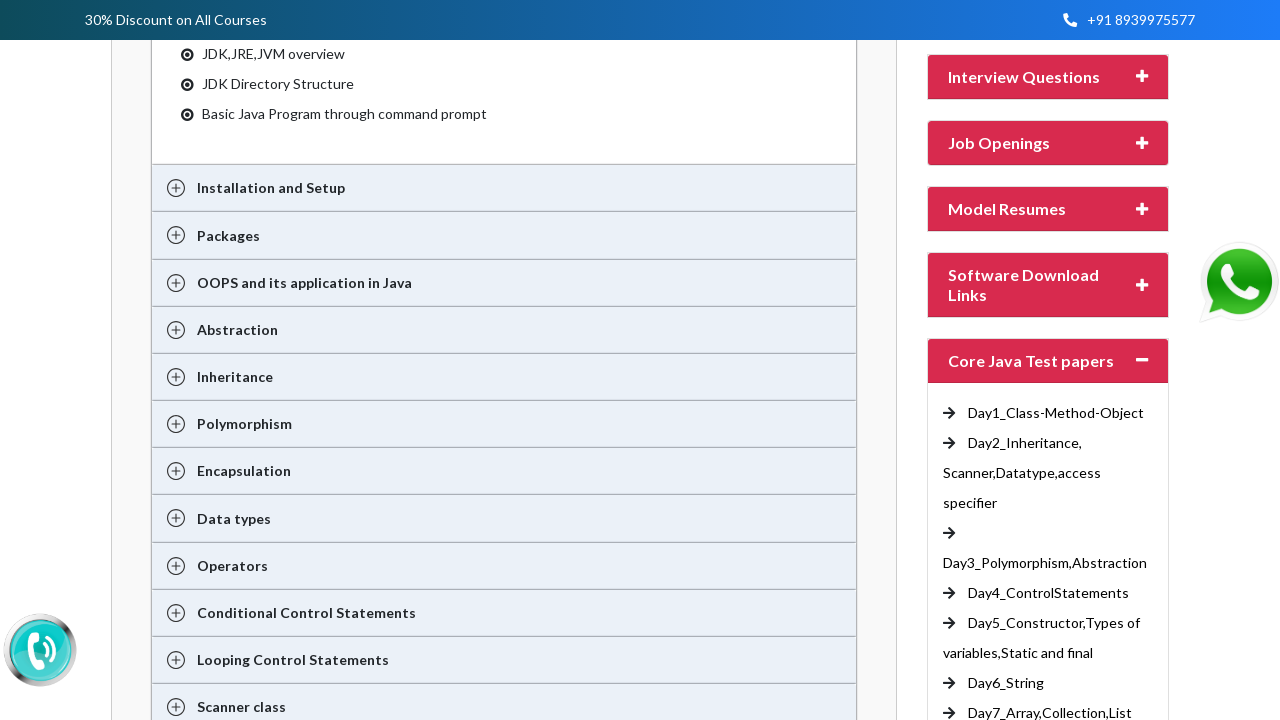

Located Core Java Test Papers element
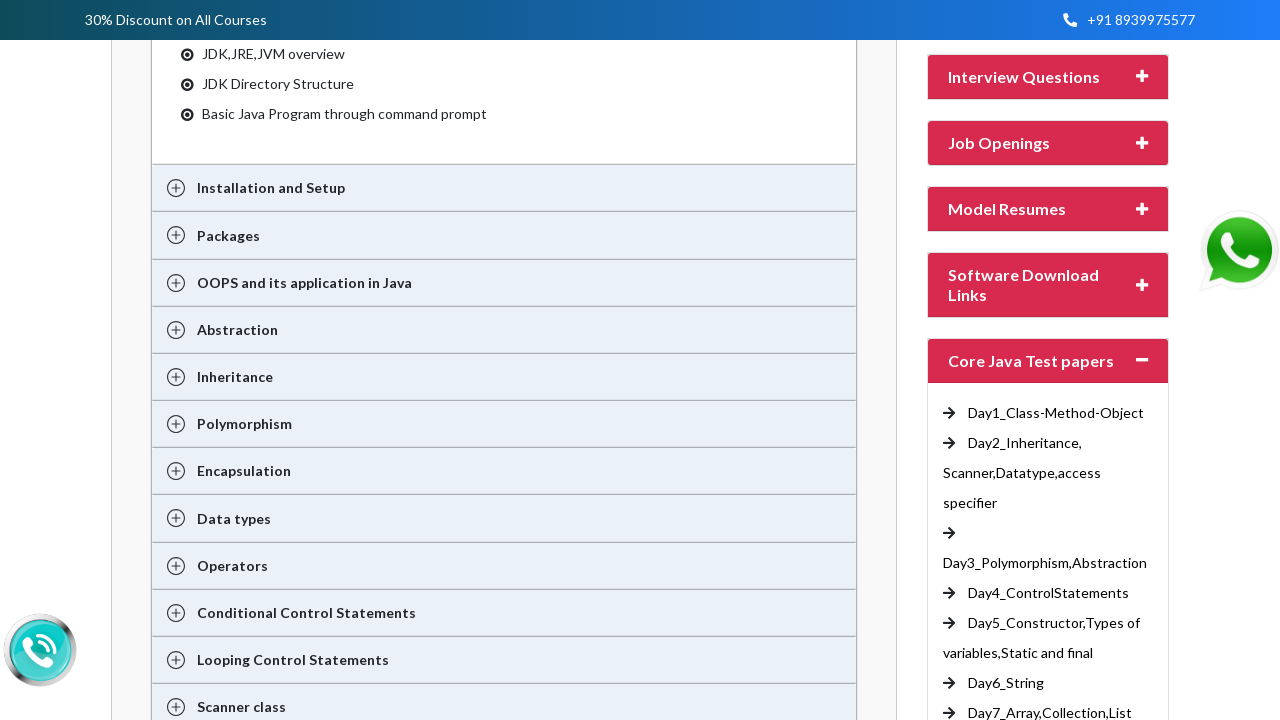

Scrolled Core Java Test Papers section into view
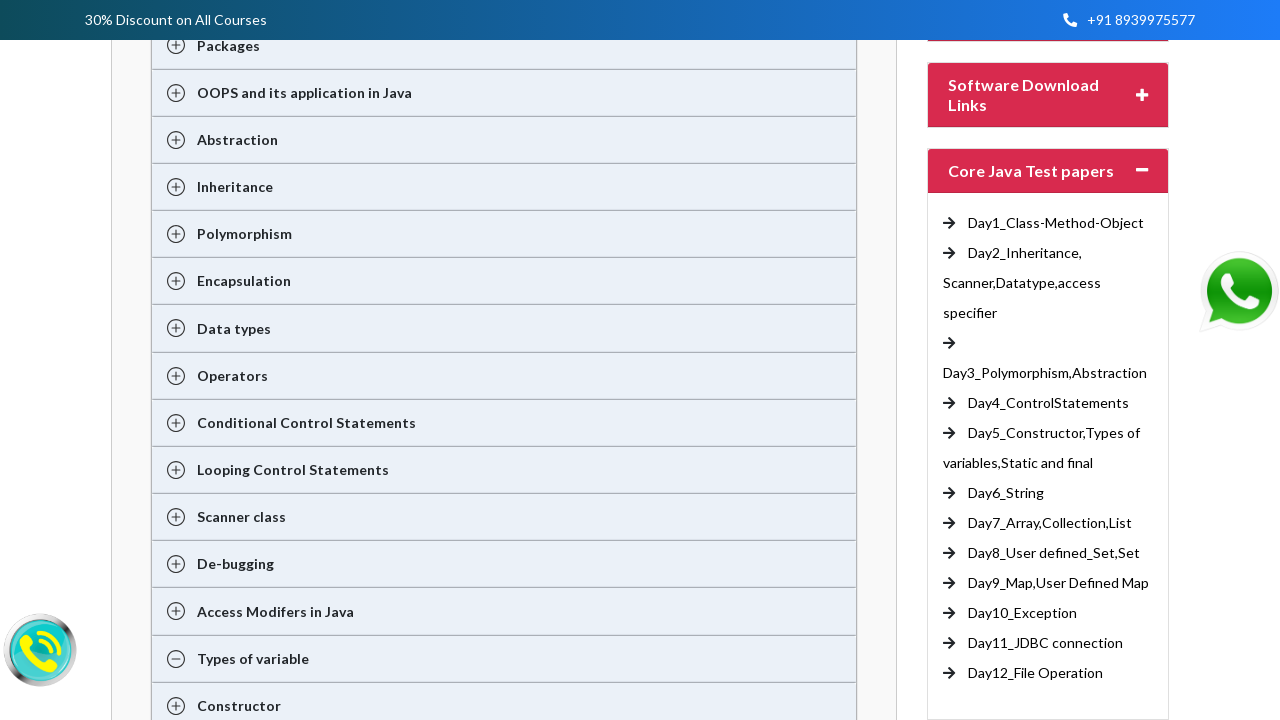

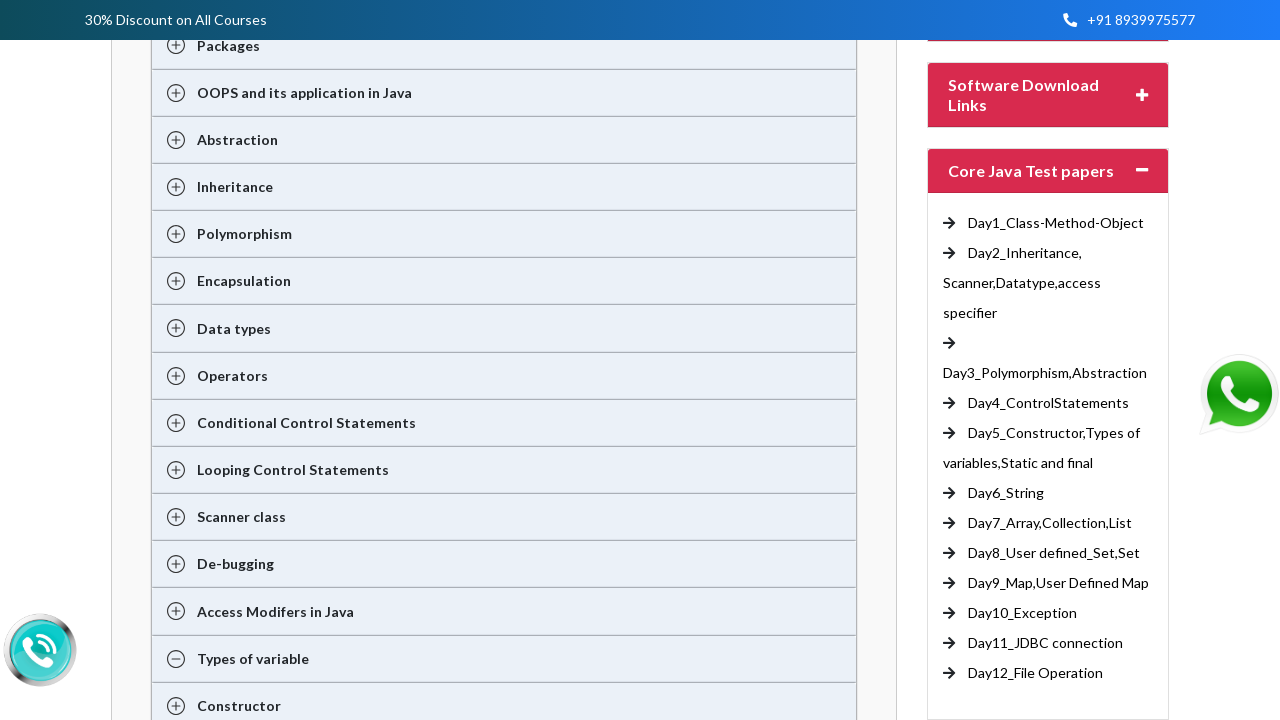